Tests handling of a JavaScript confirm dialog by clicking a button and dismissing the confirmation

Starting URL: https://the-internet.herokuapp.com/javascript_alerts

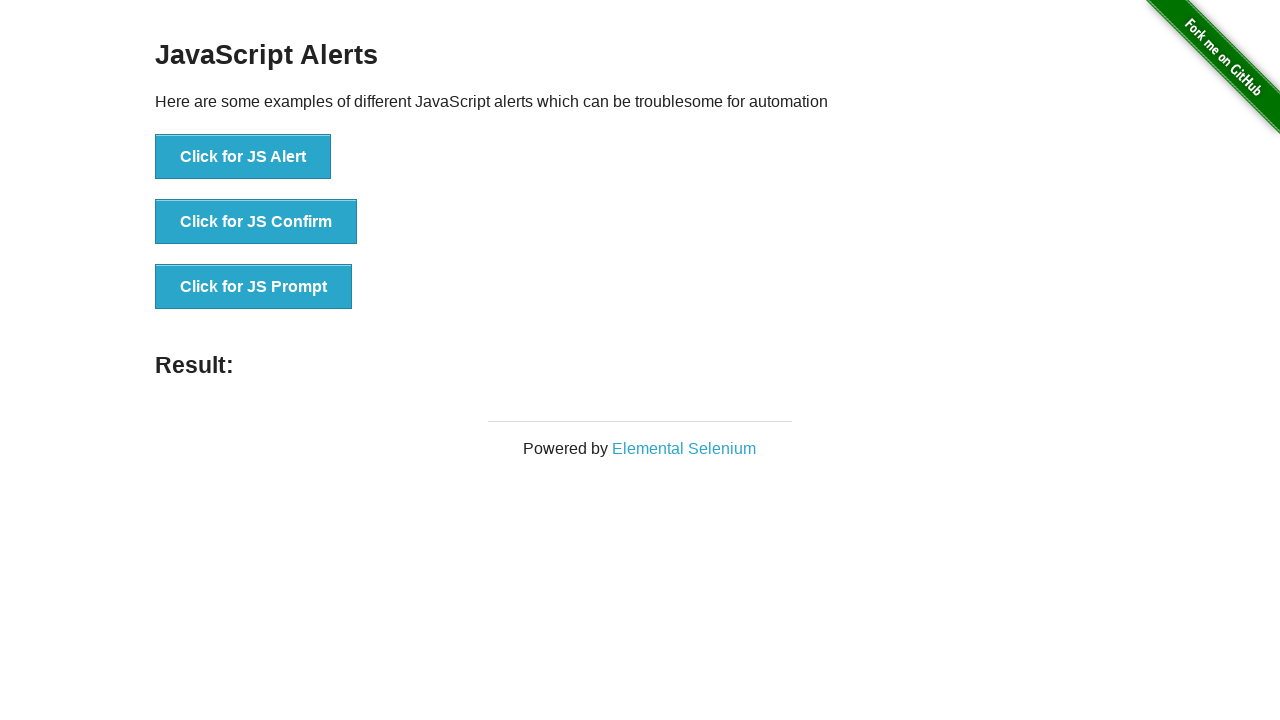

Set up dialog handler to dismiss confirm dialogs
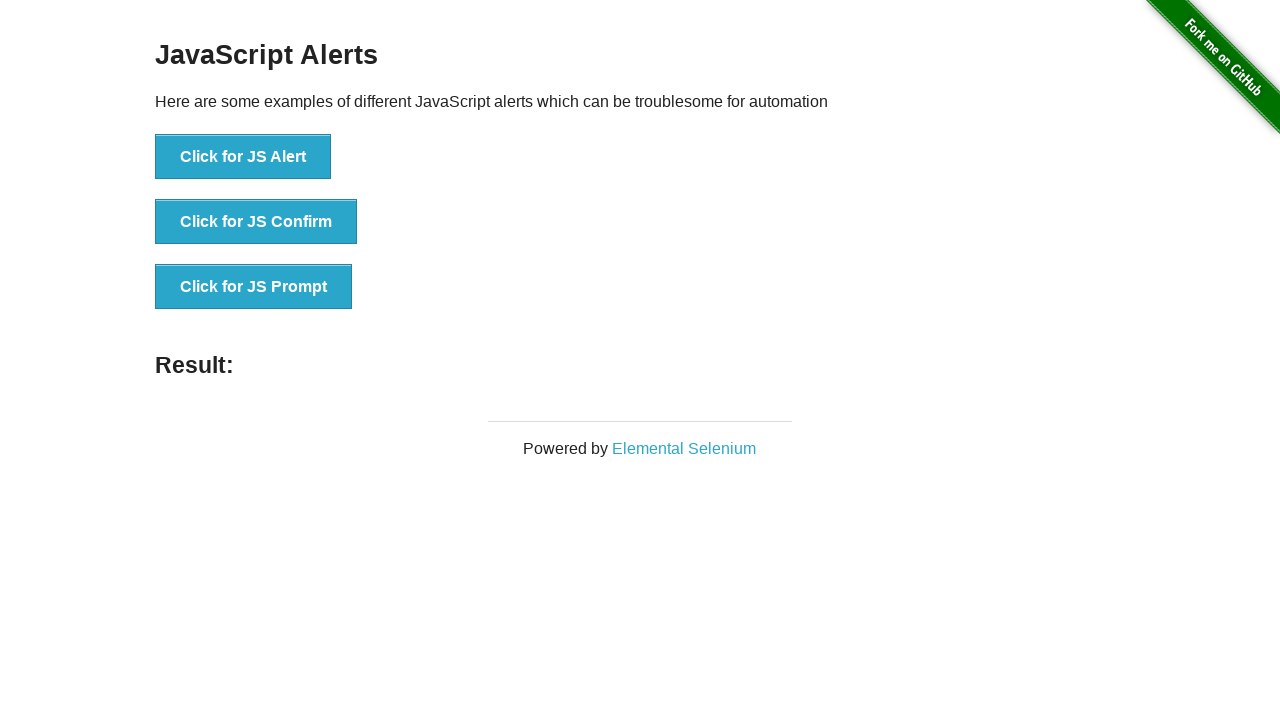

Clicked button to trigger JavaScript confirm dialog at (256, 222) on button:text('Click for JS Confirm')
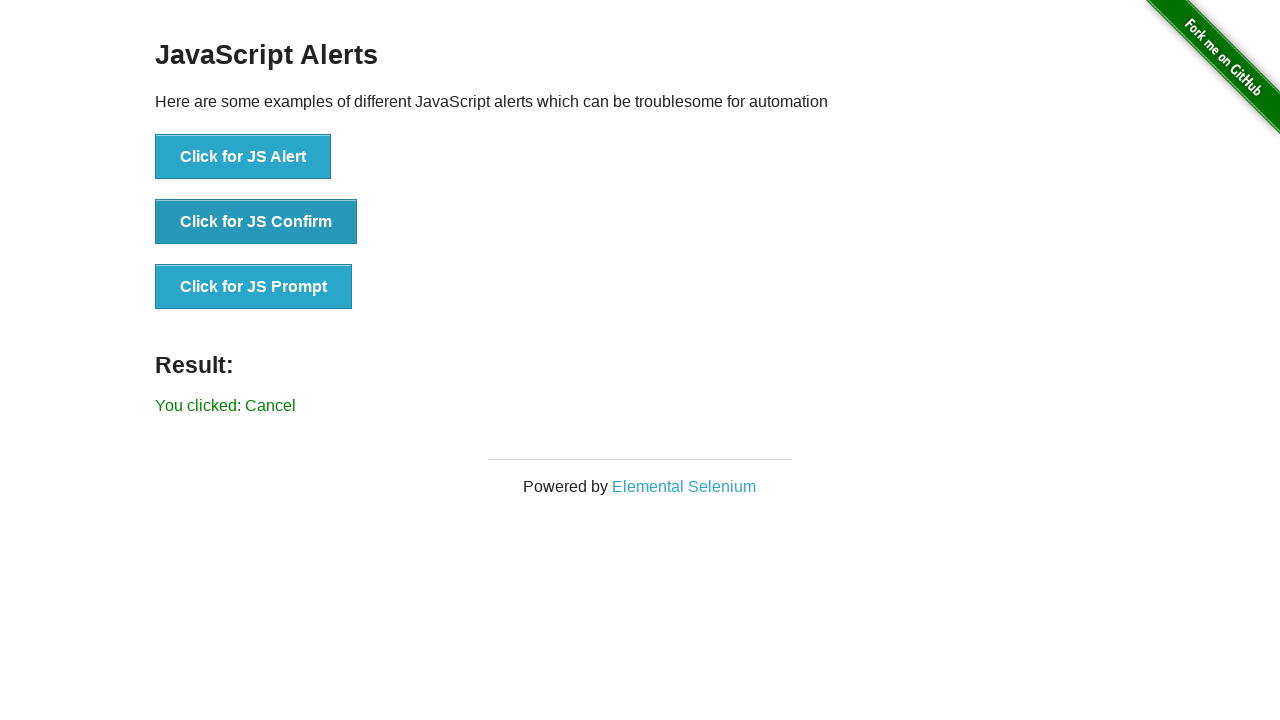

Result message element loaded after dismissing confirm dialog
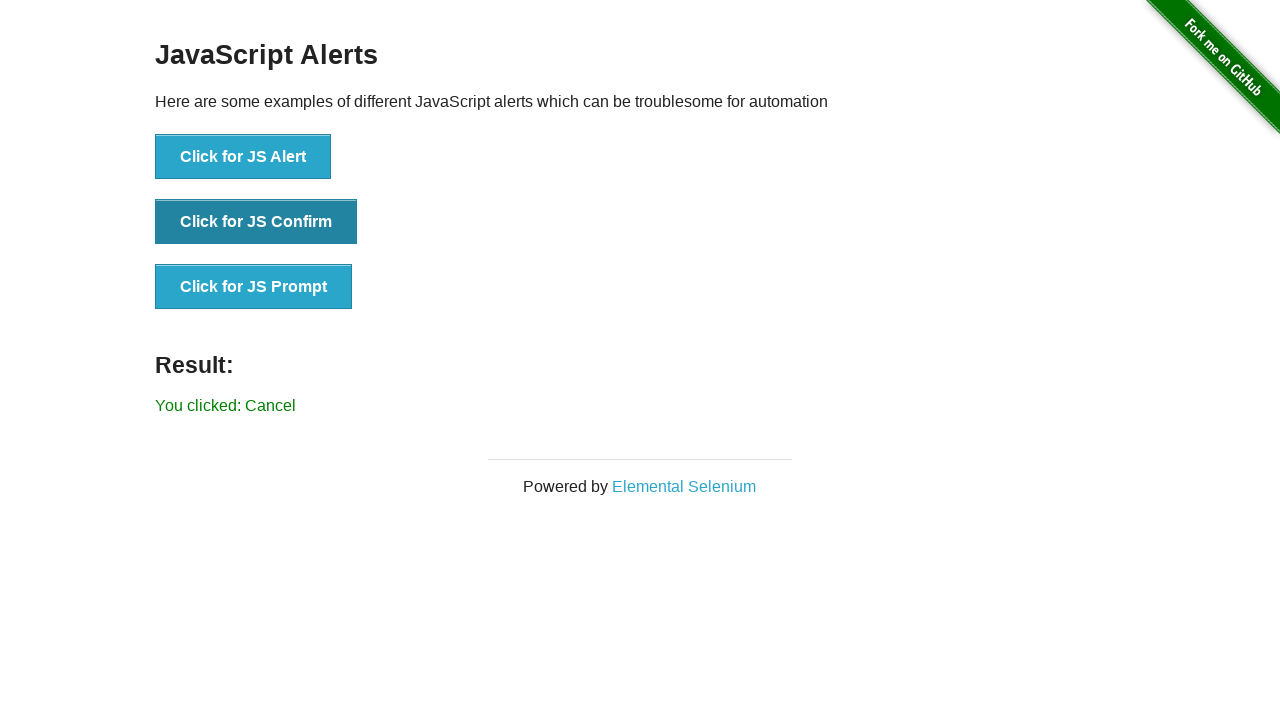

Verified result message shows 'You clicked: Cancel'
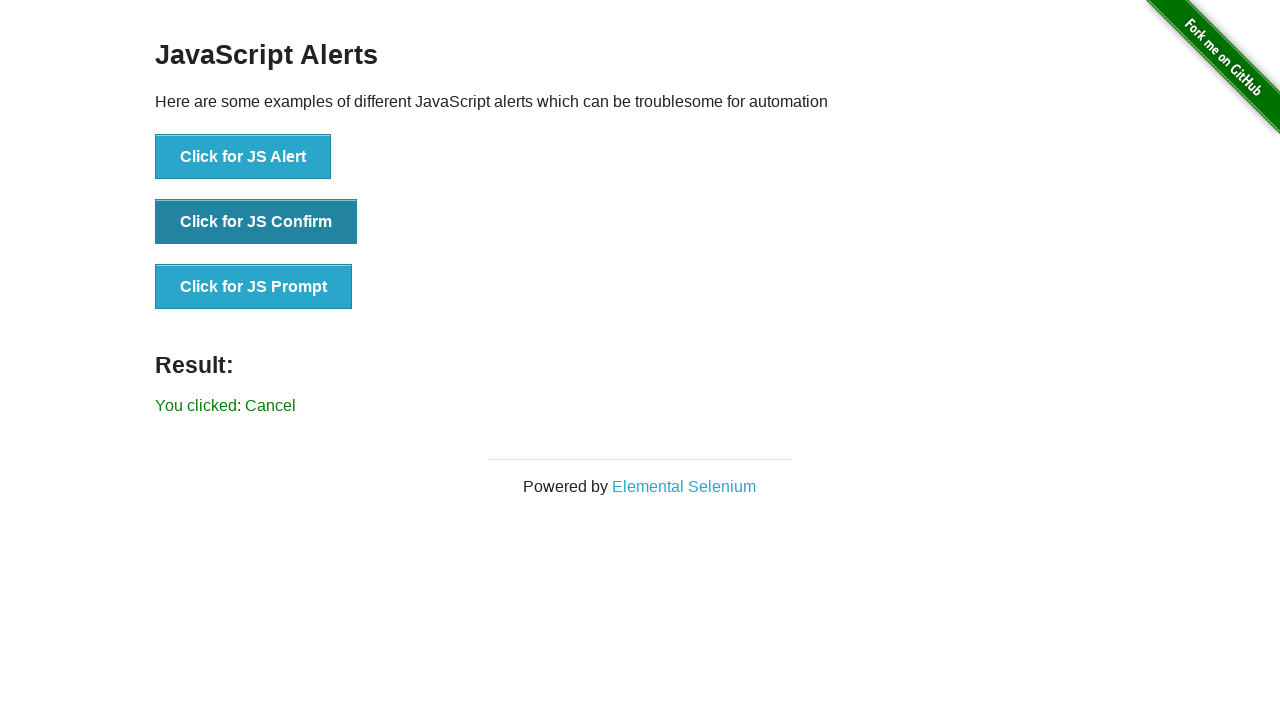

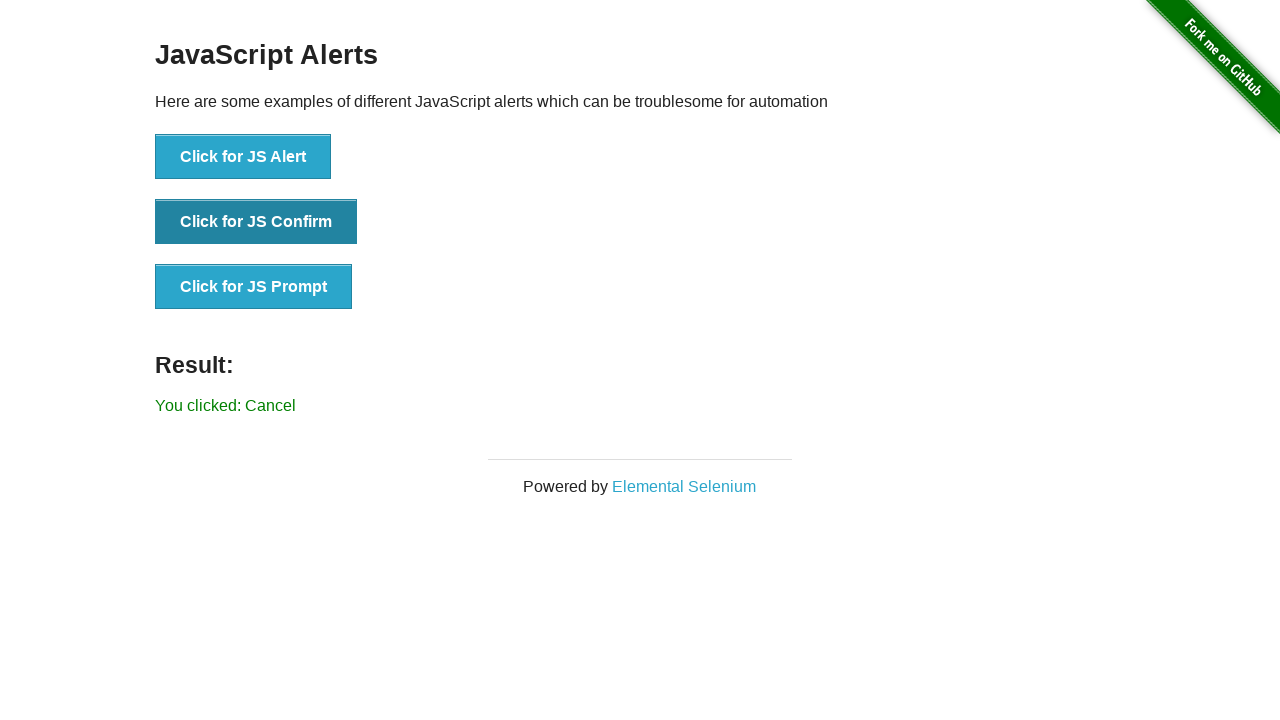